Tests popup window handling by clicking a link that opens a popup window, then switching to and closing the child window while keeping the parent window open

Starting URL: https://omayo.blogspot.com/

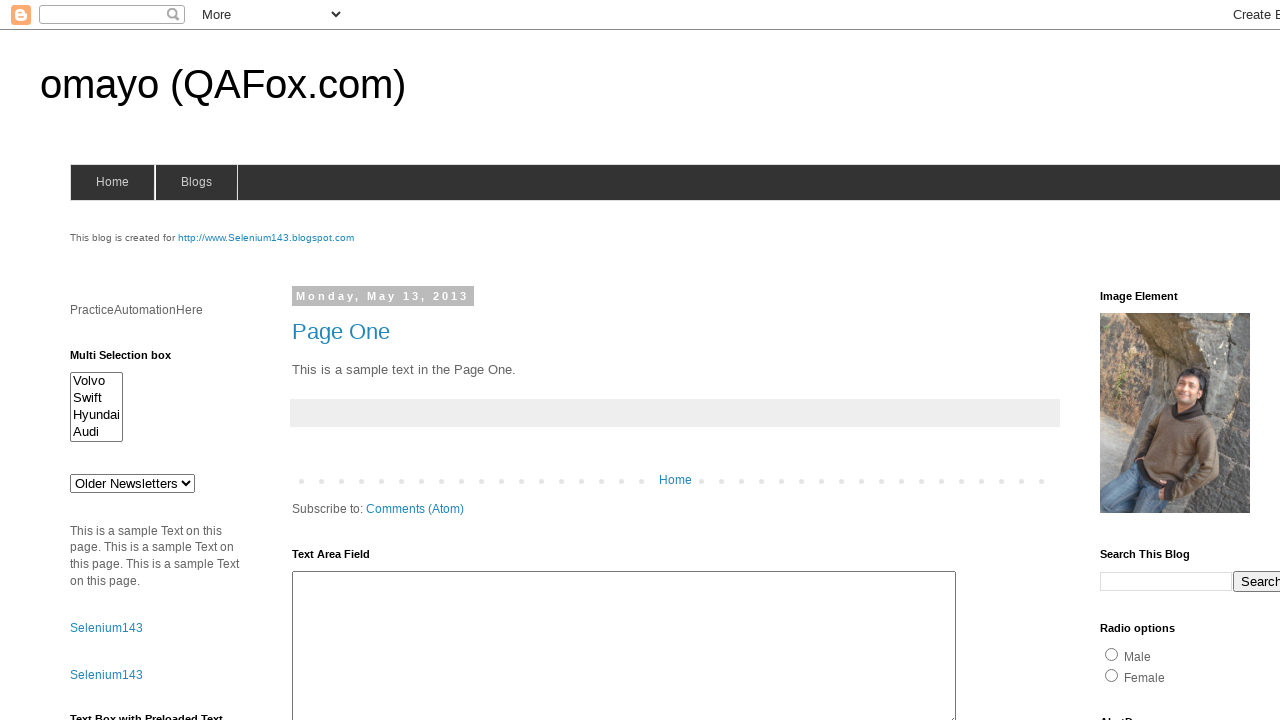

Clicked link to open popup window at (132, 360) on xpath=//a[.='Open a popup window']
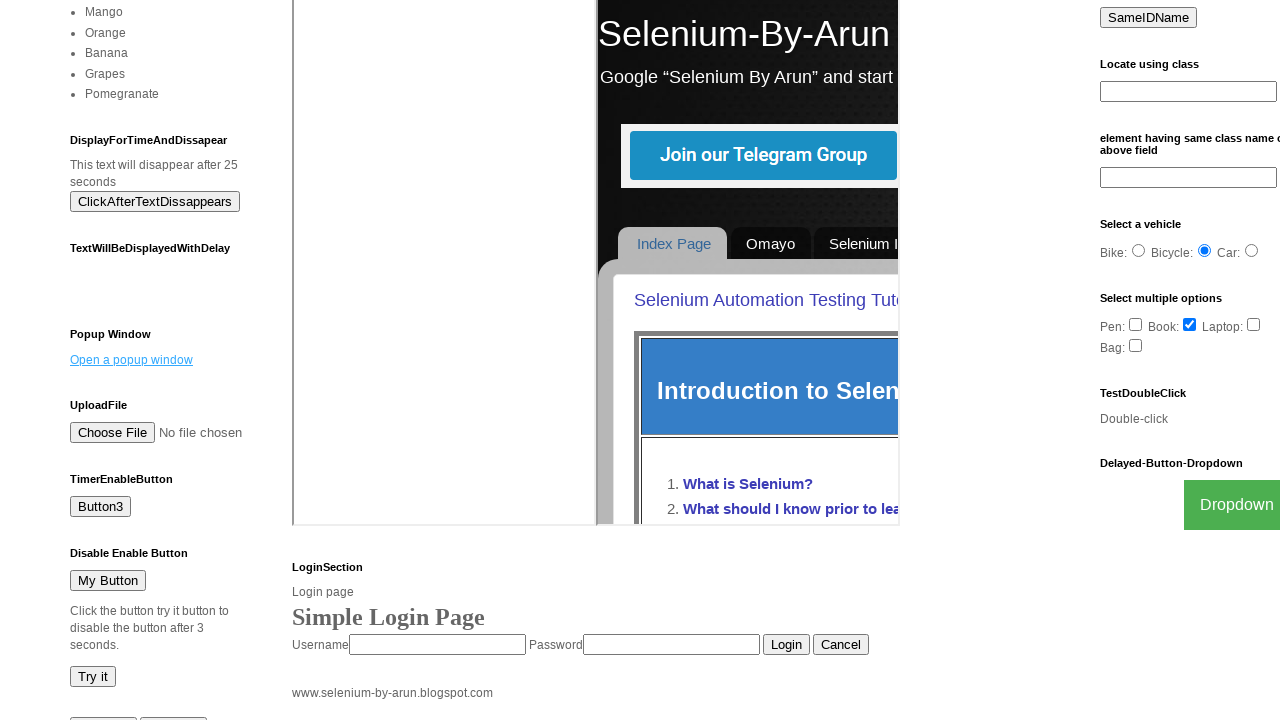

Waited 2 seconds for popup window to open
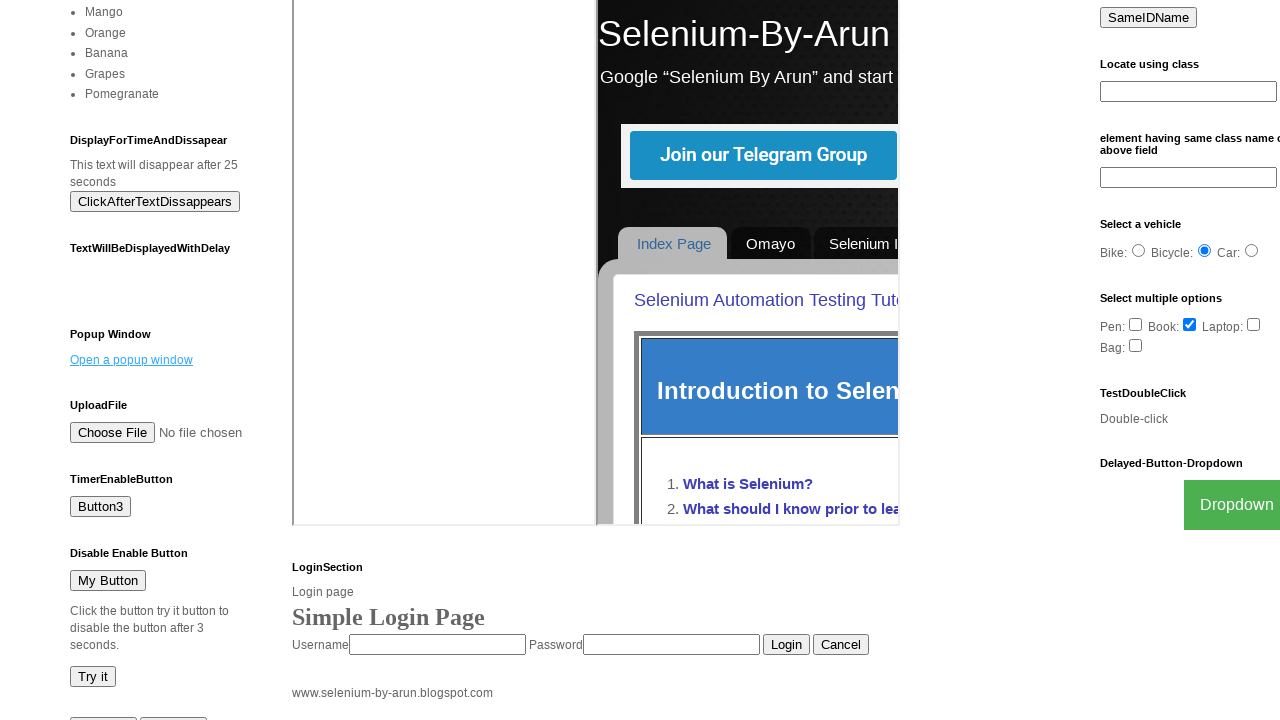

Retrieved all open pages/windows from context
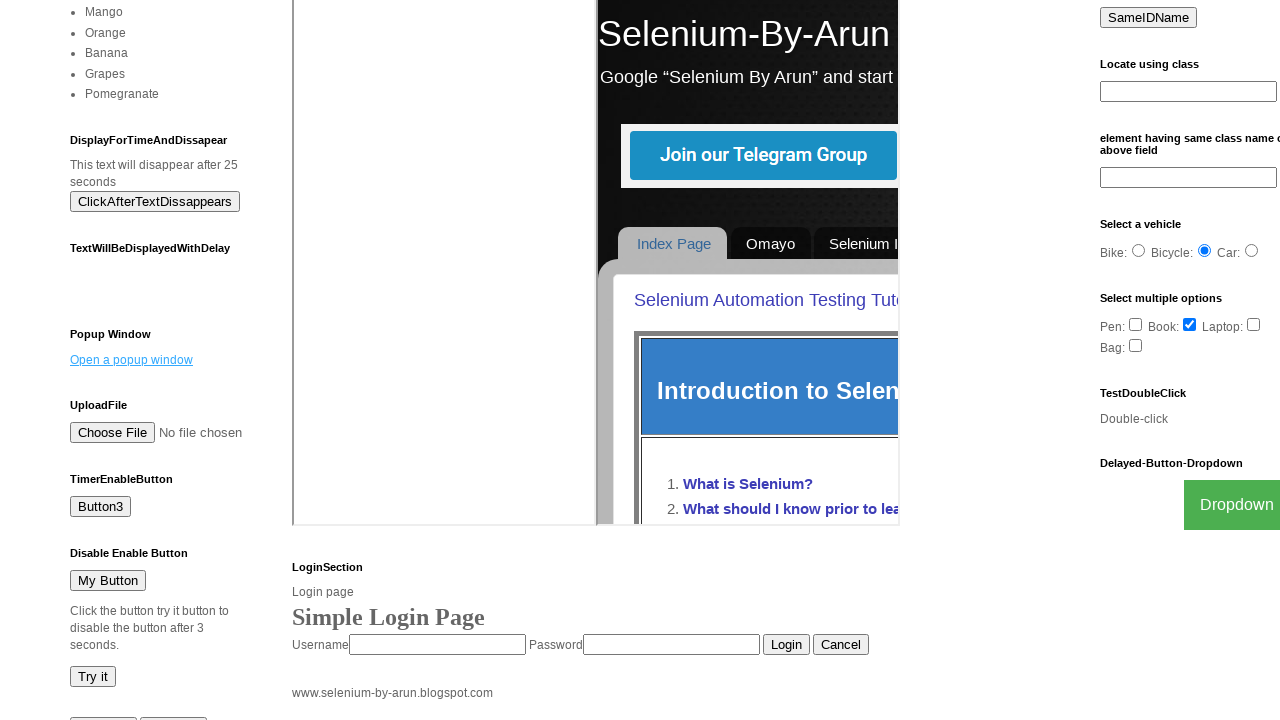

Closed child popup window while keeping parent window open
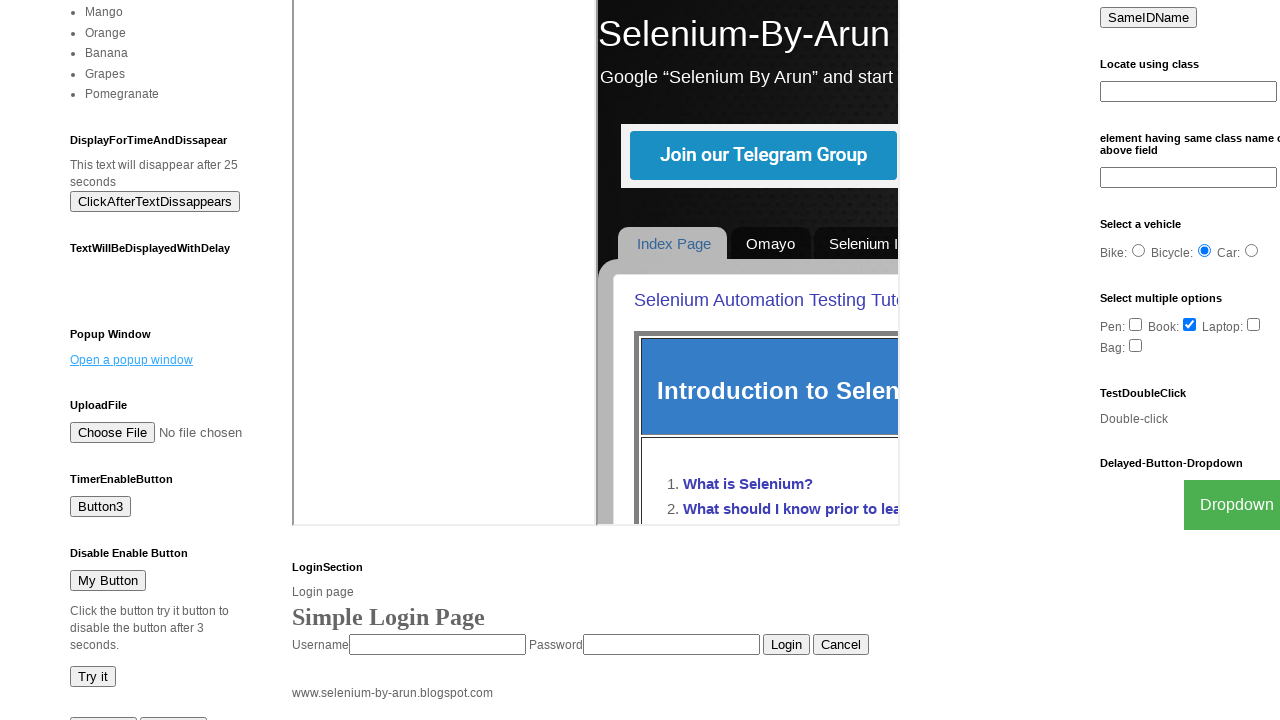

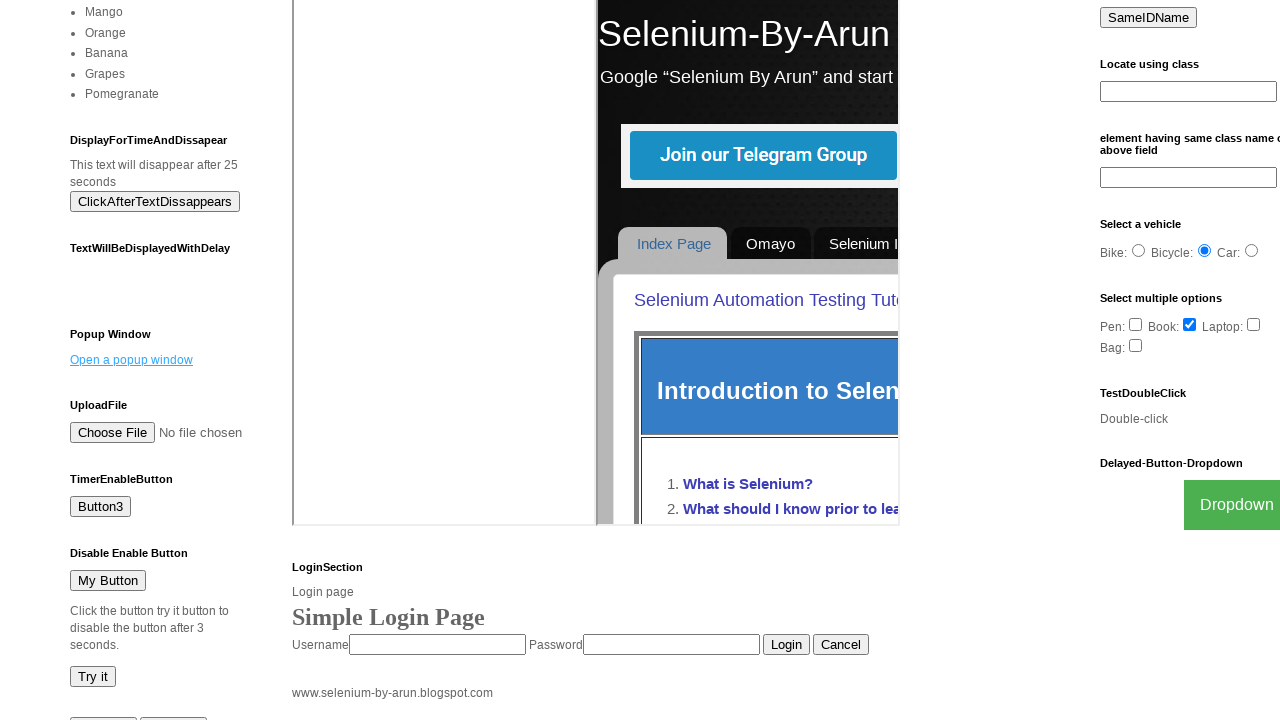